Tests the search functionality by typing "ca" into the search box on a grocery shopping practice website

Starting URL: https://rahulshettyacademy.com/seleniumPractise/#/

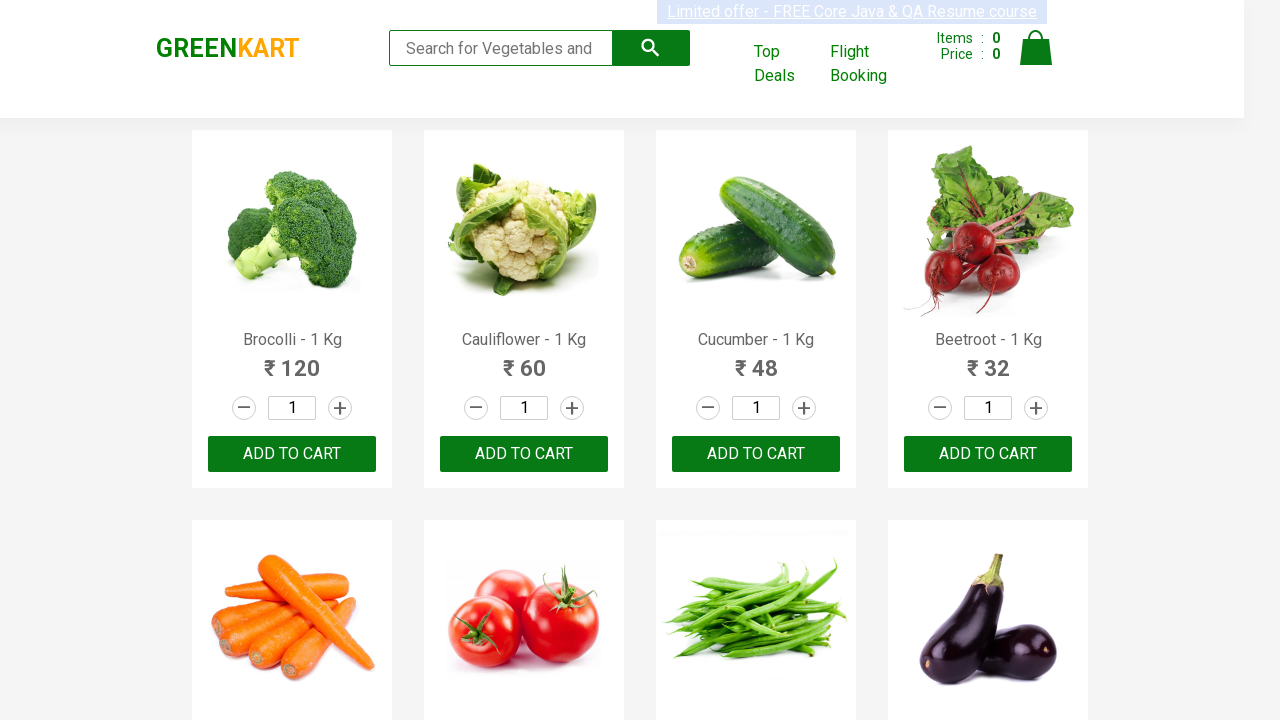

Typed 'ca' into the search box on the grocery shopping practice website on .search-keyword
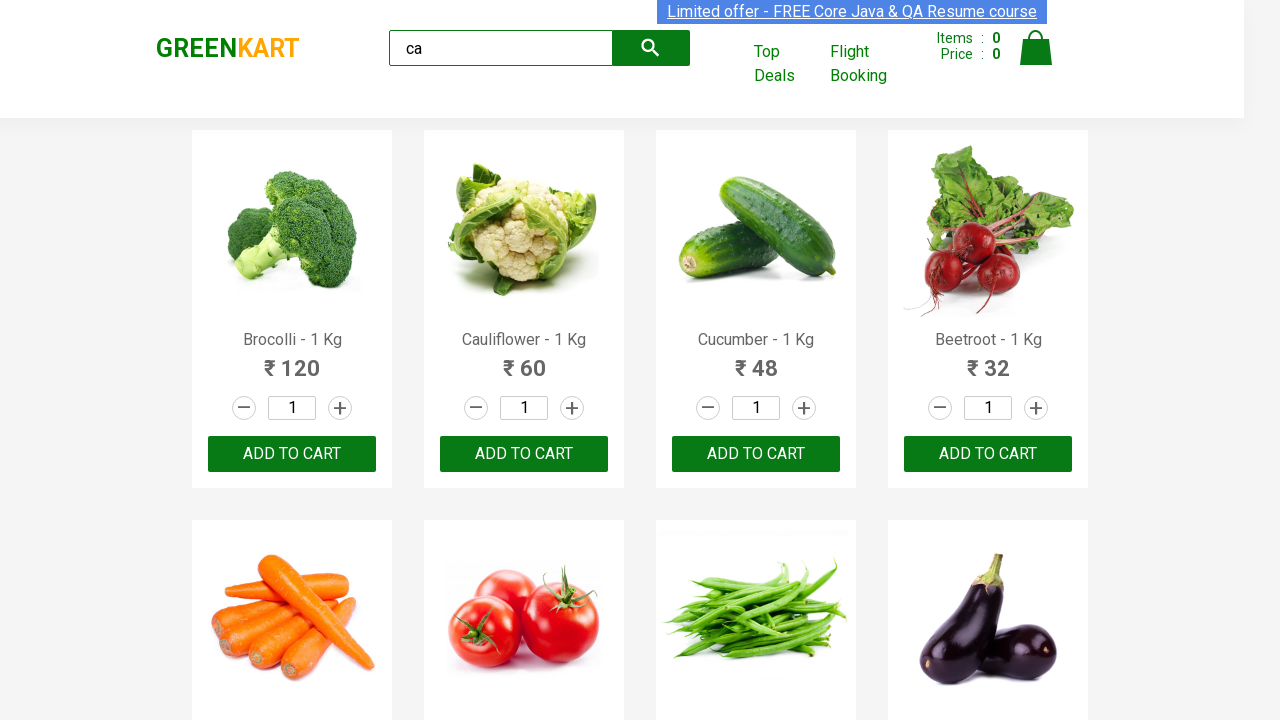

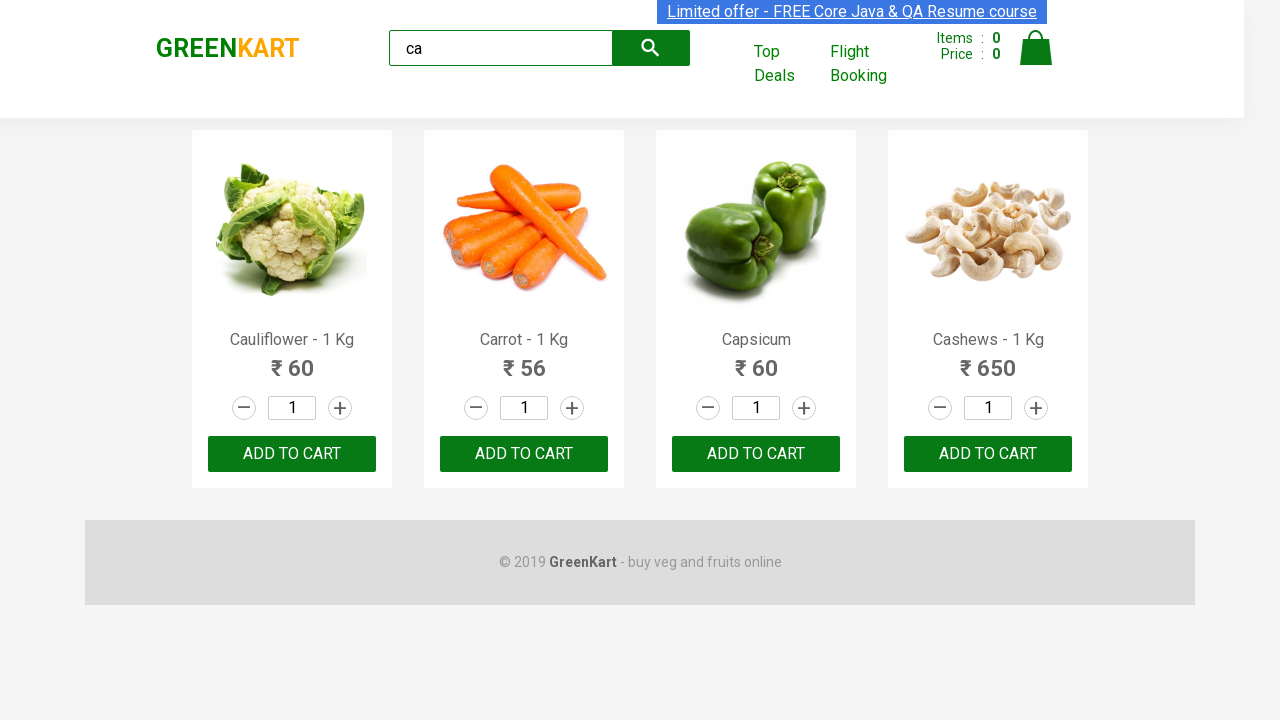